Tests opting out of A/B tests by visiting the A/B test page, verifying the heading shows an A/B test variant, then adding an opt-out cookie, refreshing the page, and verifying the heading shows "No A/B Test".

Starting URL: http://the-internet.herokuapp.com/abtest

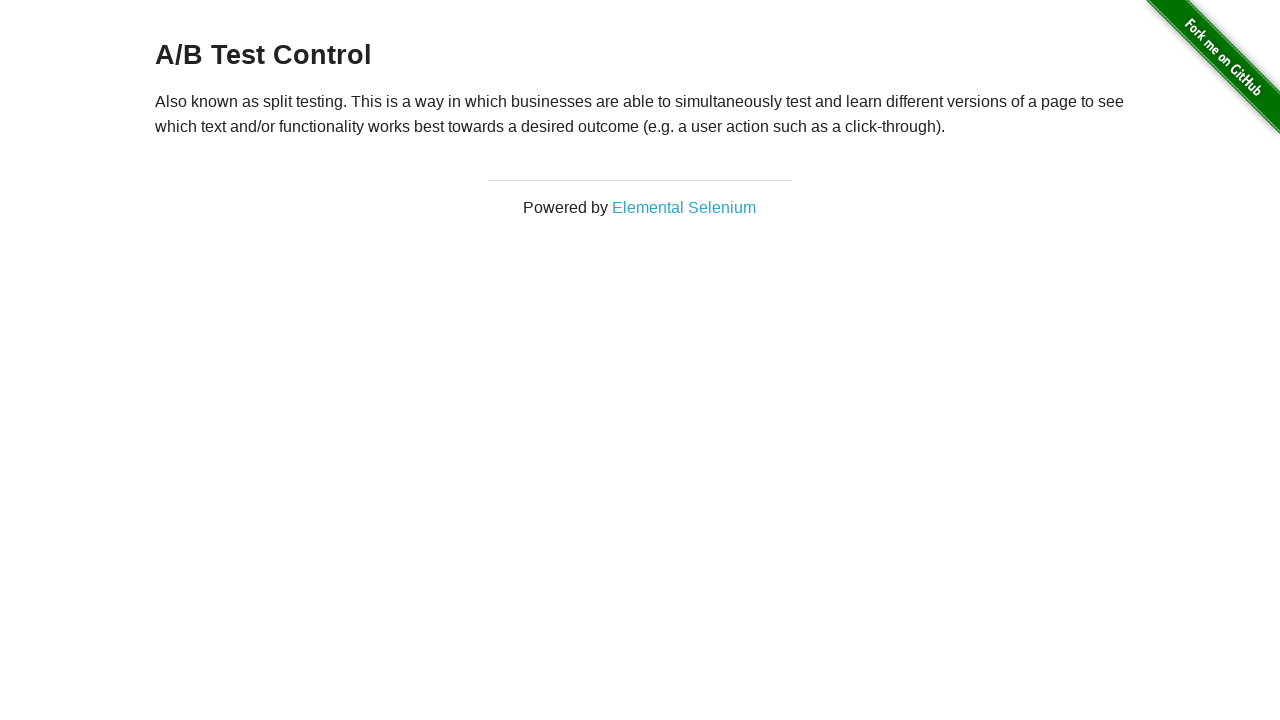

Located h3 heading element
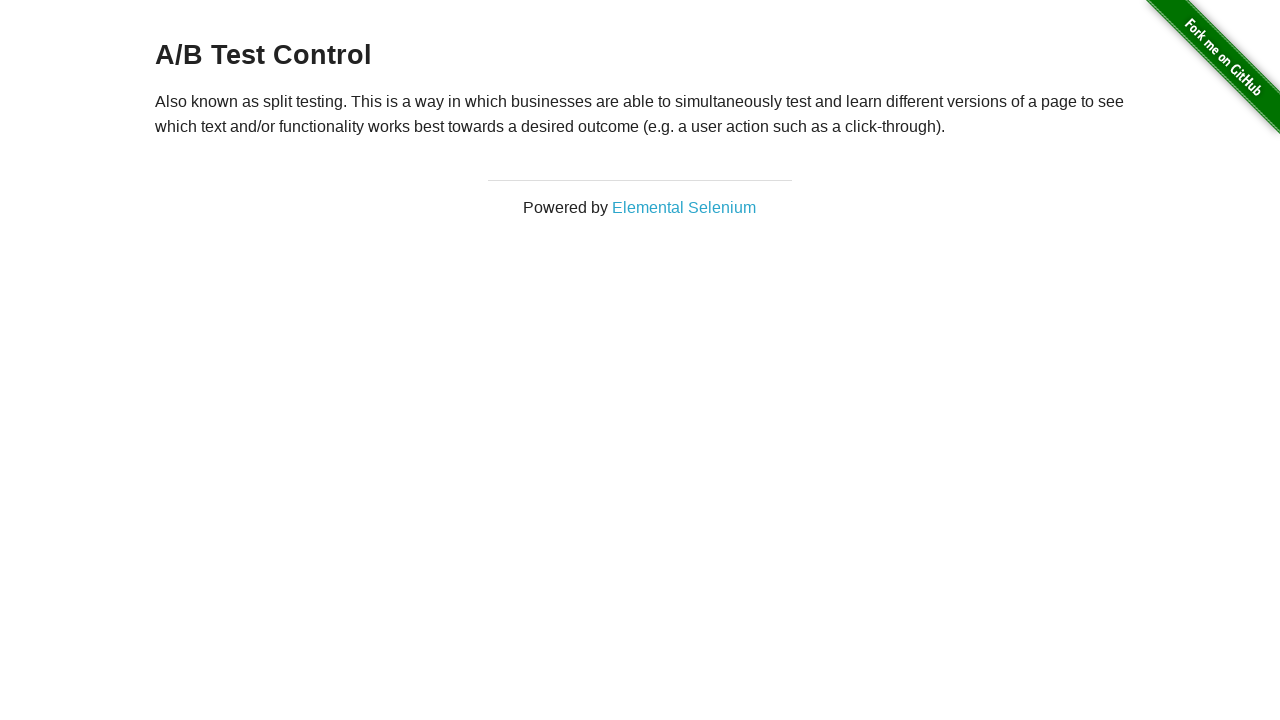

Retrieved heading text content
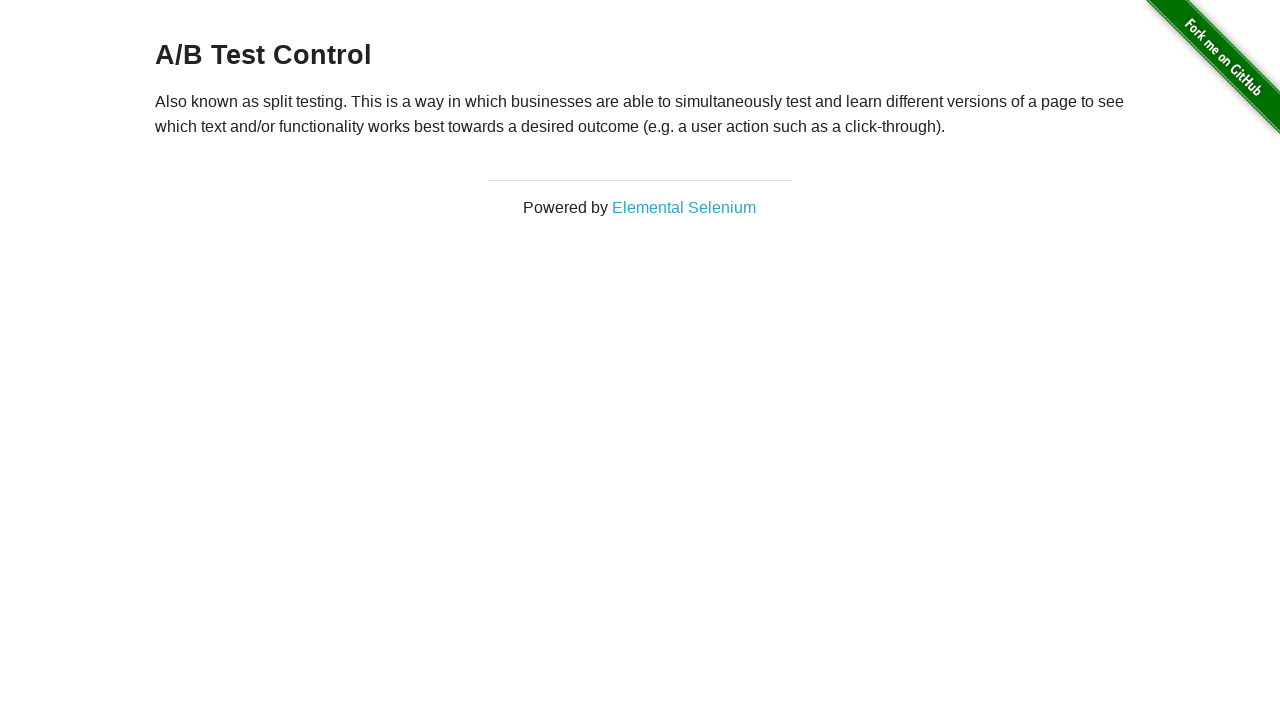

Verified heading text starts with 'A/B Test' - A/B test variant confirmed
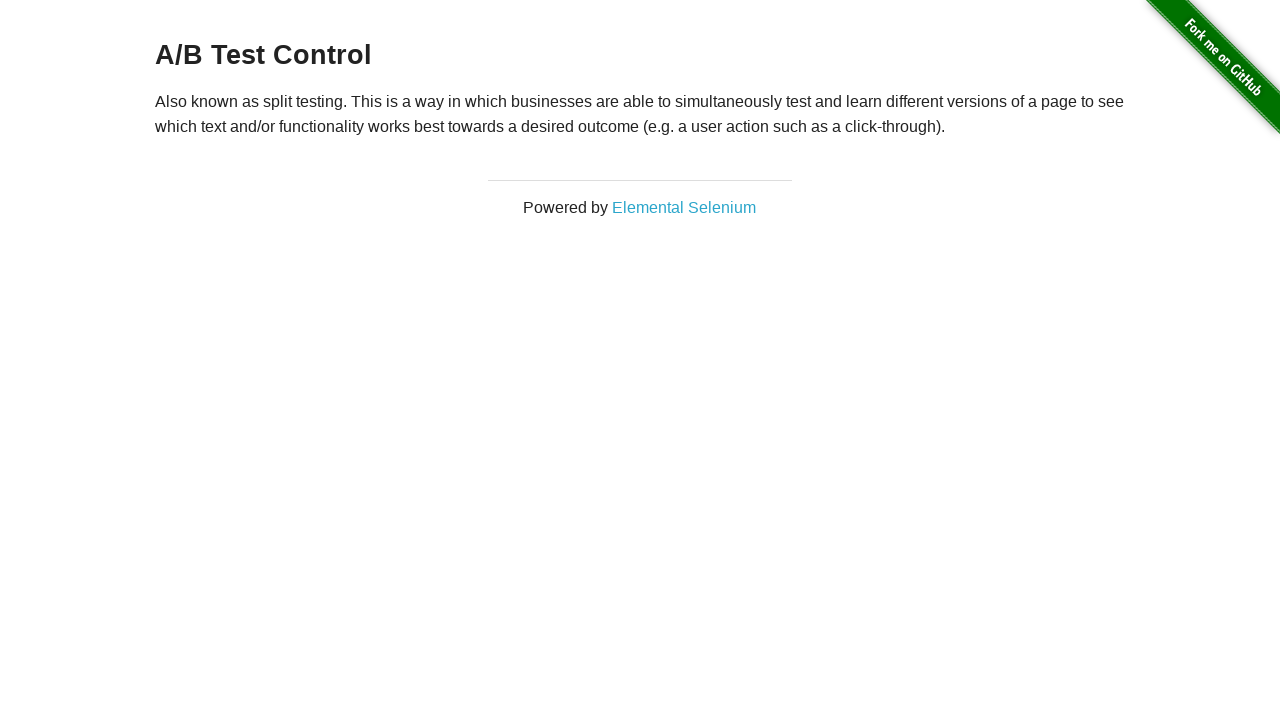

Added optimizelyOptOut cookie to opt out of A/B tests
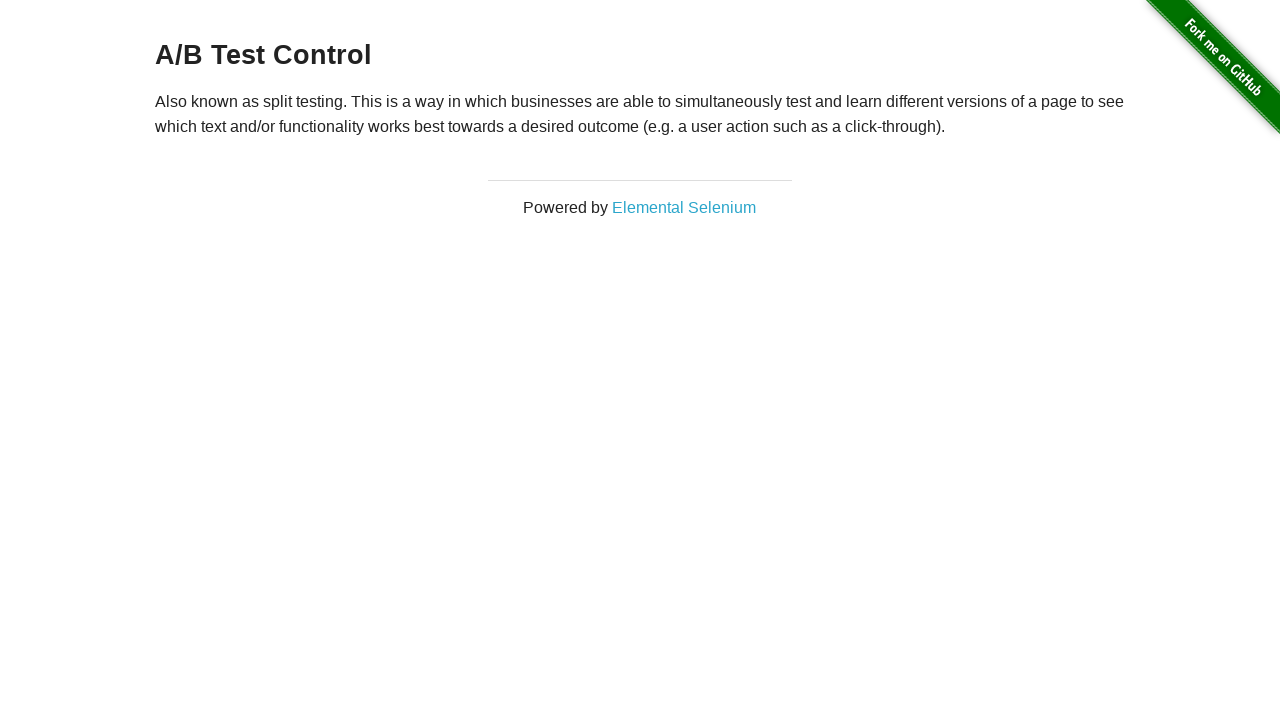

Refreshed the page to apply opt-out cookie
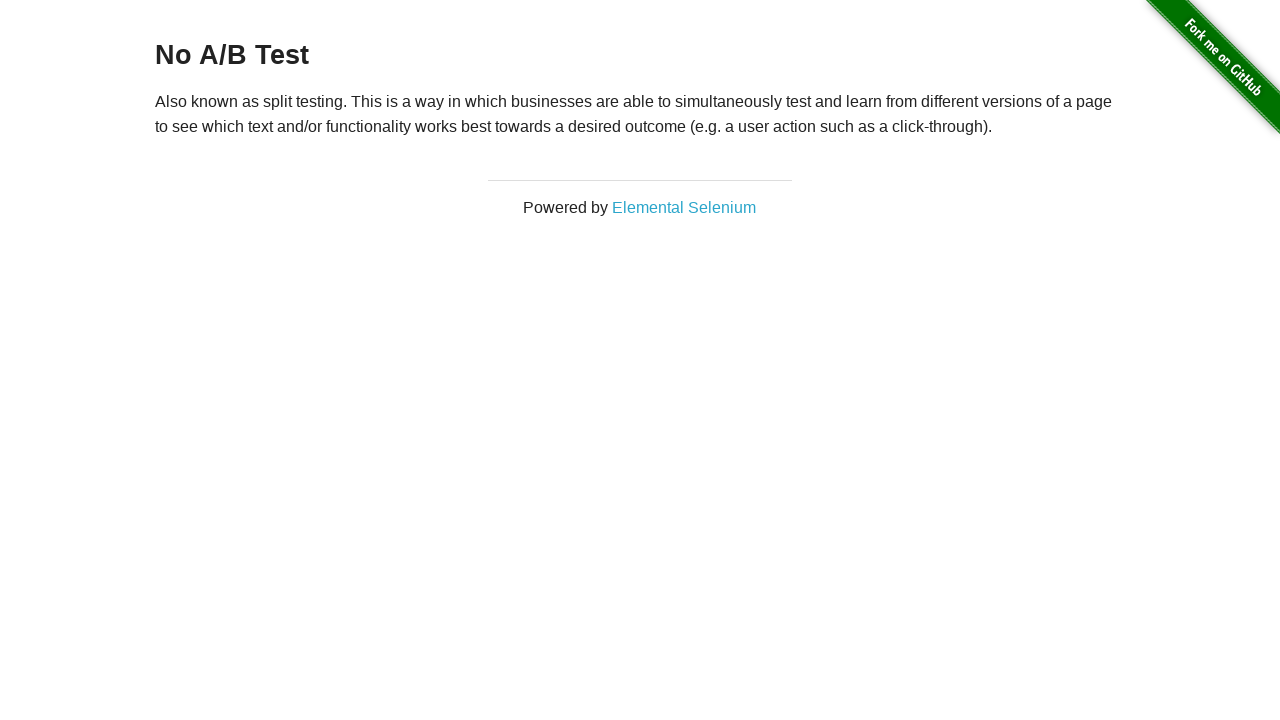

Retrieved heading text content after page refresh
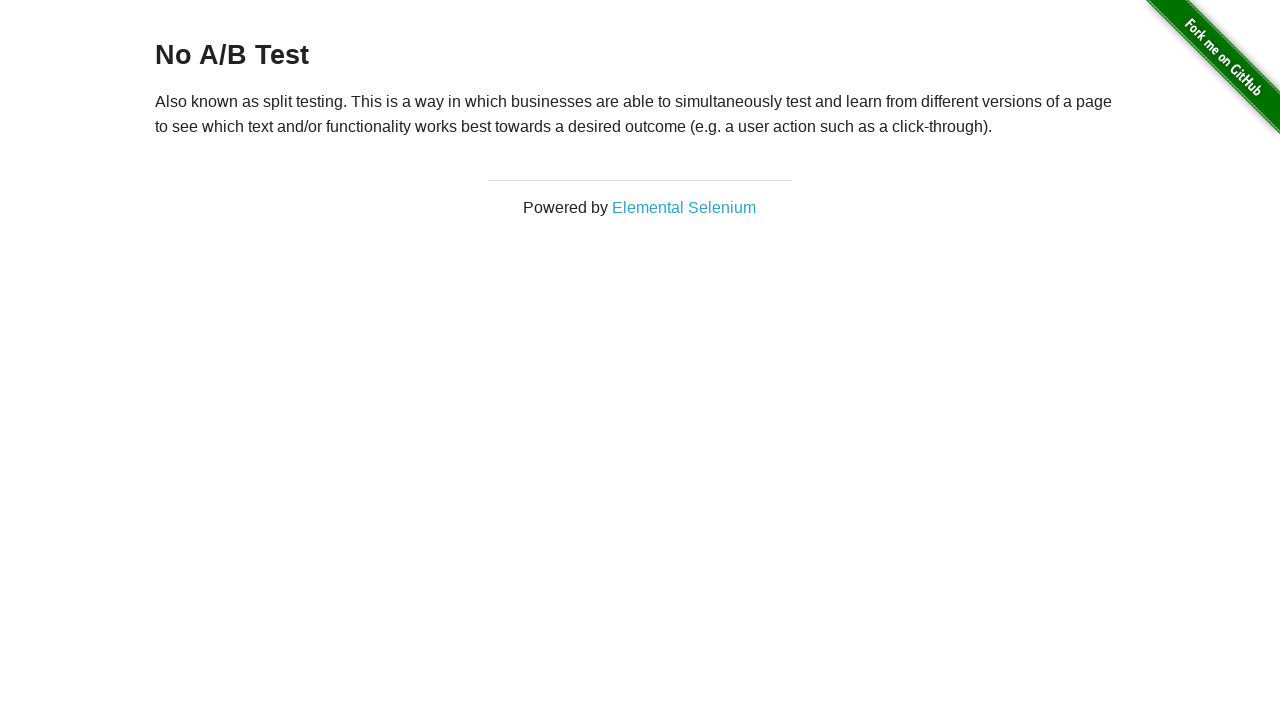

Verified heading text equals 'No A/B Test' - A/B test opt-out successful
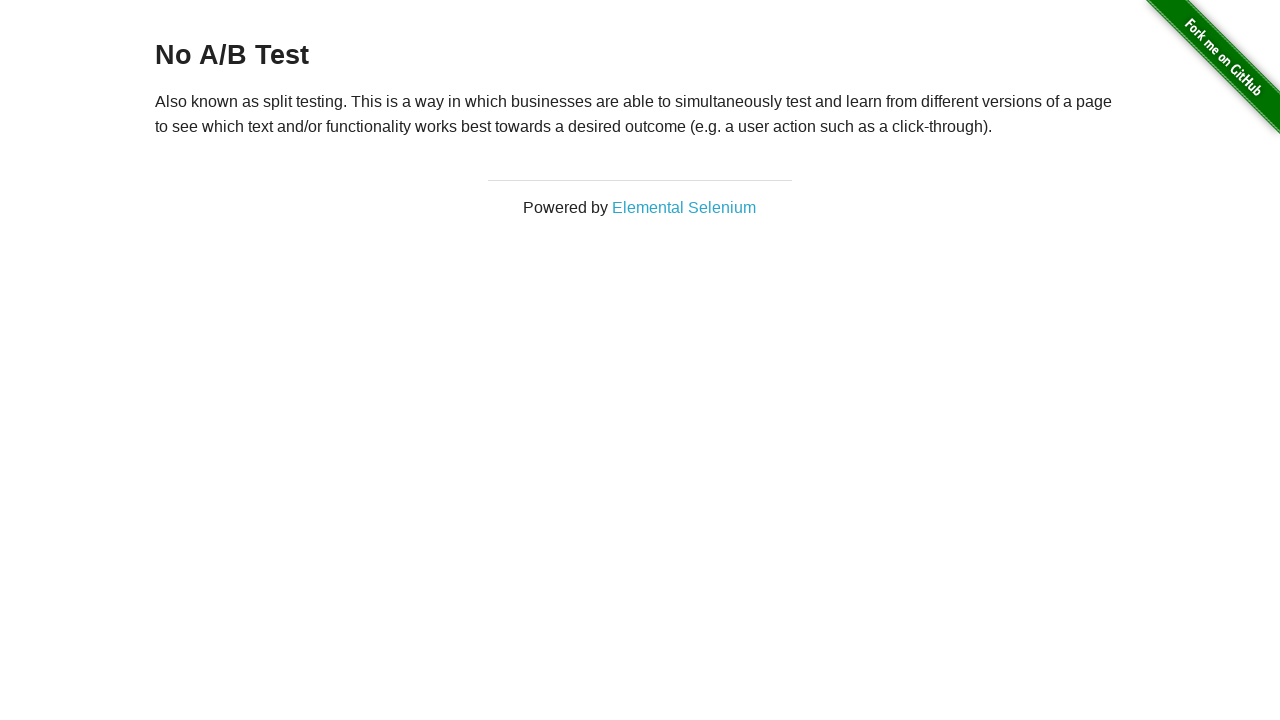

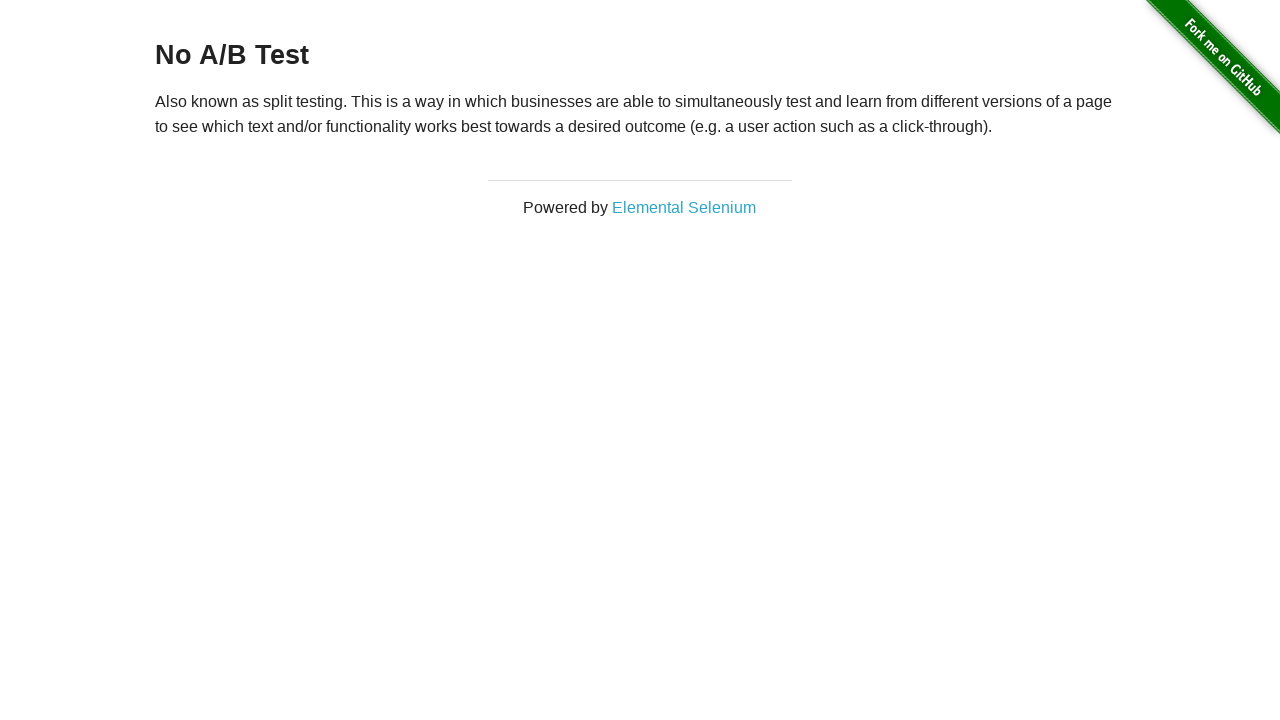